Tests window handling by navigating to a page with multiple windows, opening a new window via link click, switching between windows, and verifying content in each window

Starting URL: https://the-internet.herokuapp.com/

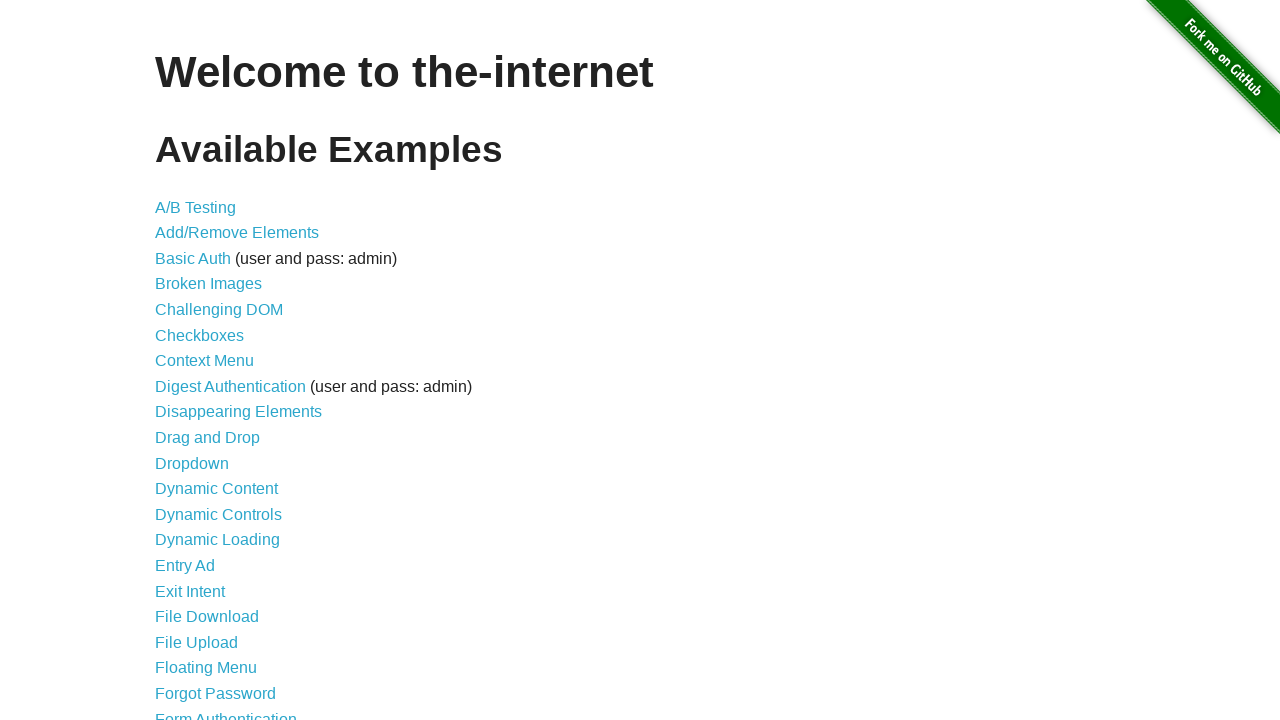

Clicked on 'Multiple Windows' link at (218, 369) on a:text('Multiple Windows')
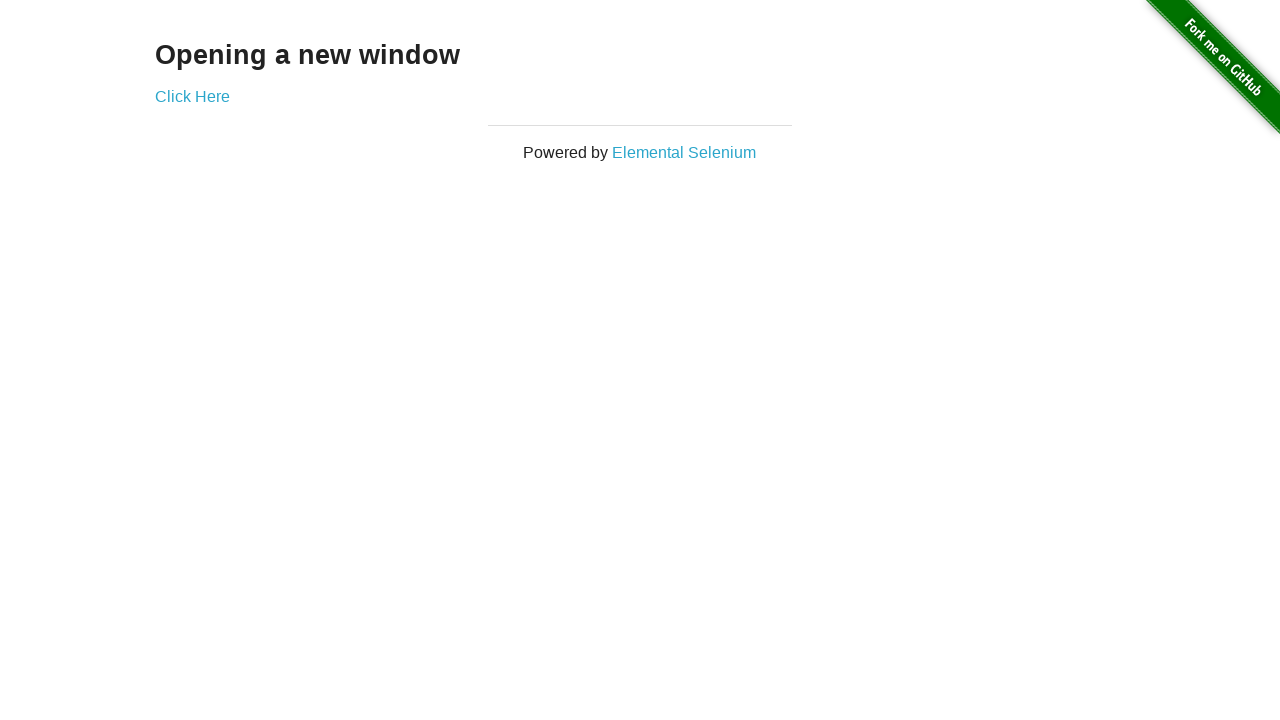

Waited for 'Click Here' link to be available
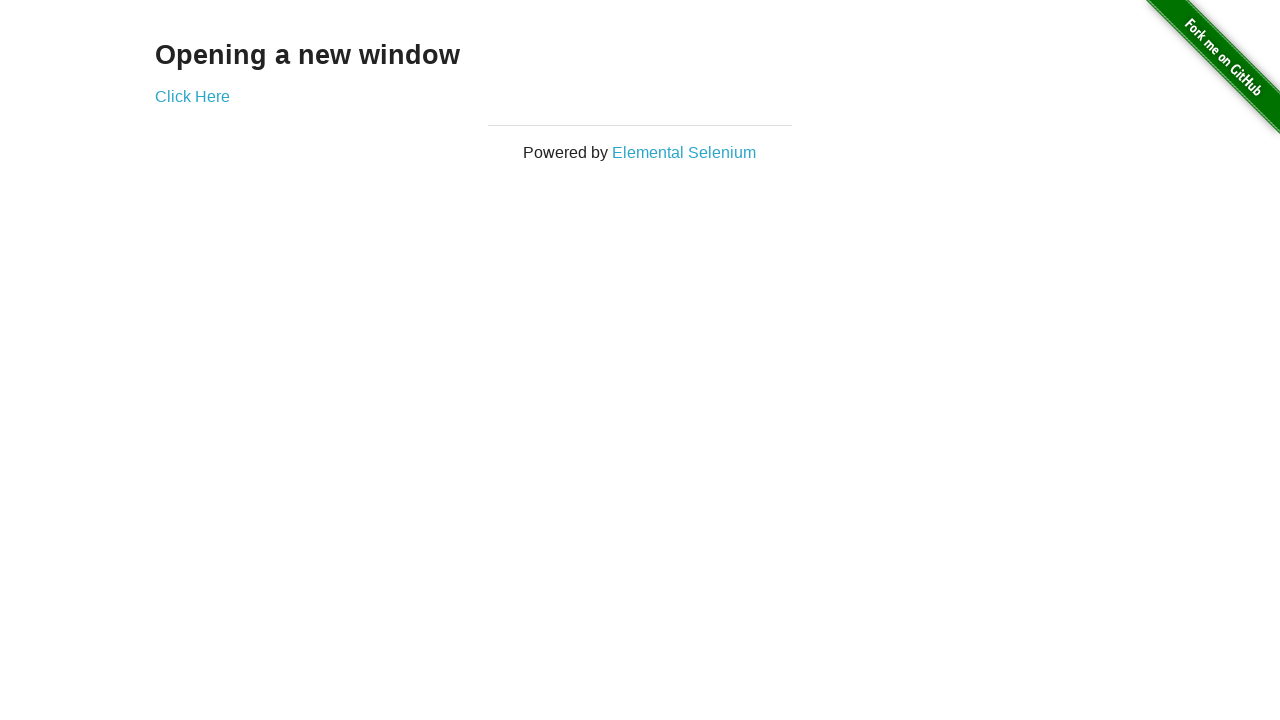

Clicked 'Click Here' link to open new window at (192, 96) on a:text('Click Here')
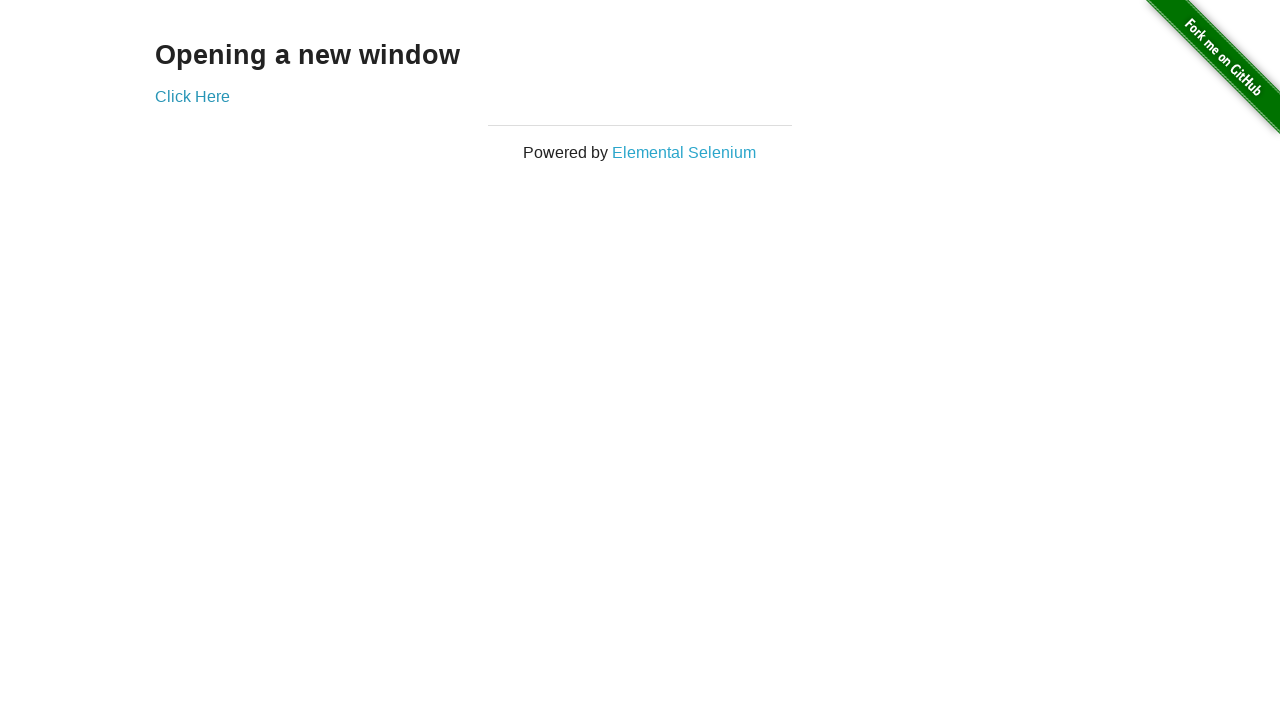

New window/tab opened and captured
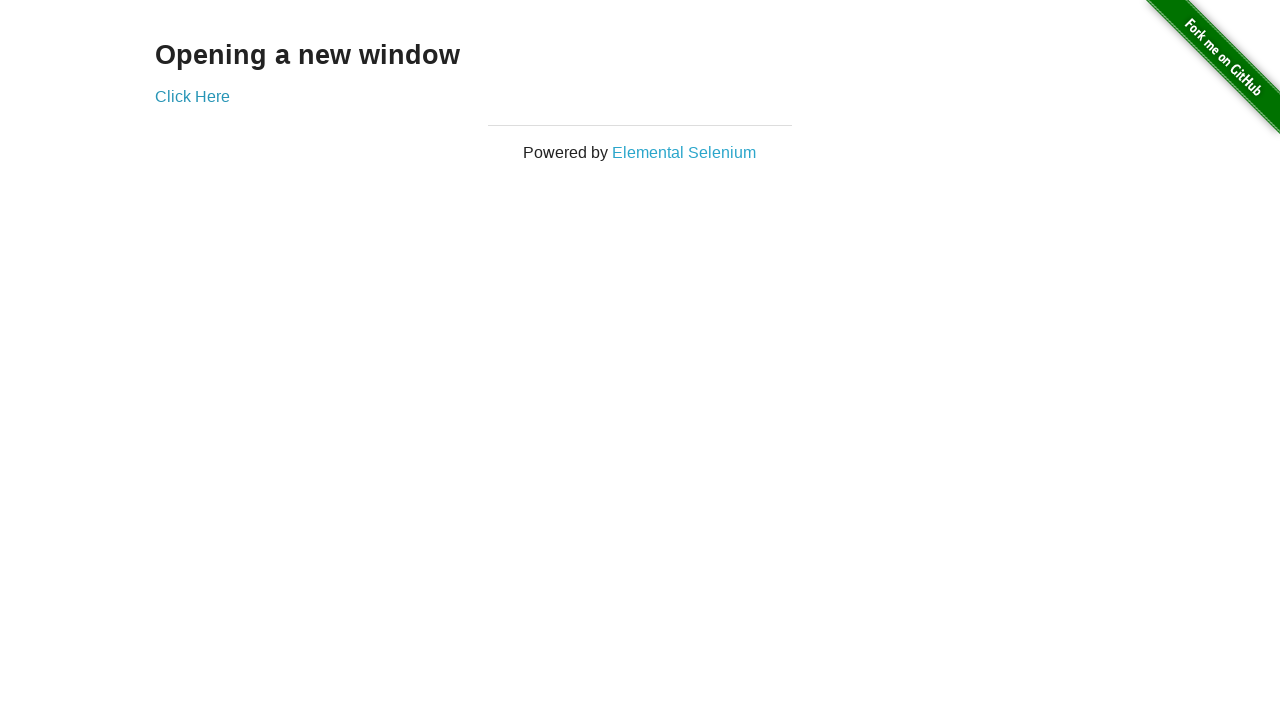

Waited for content to load in new window
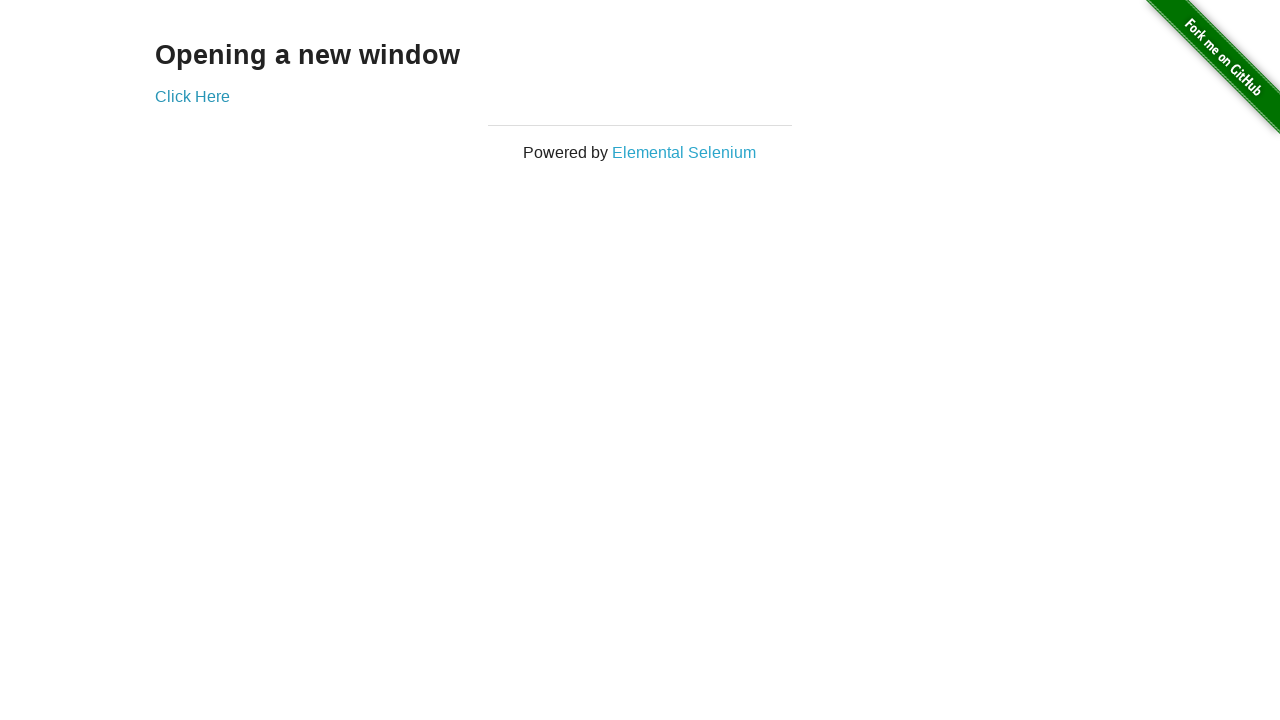

Retrieved text content from new window: '
  New Window
'
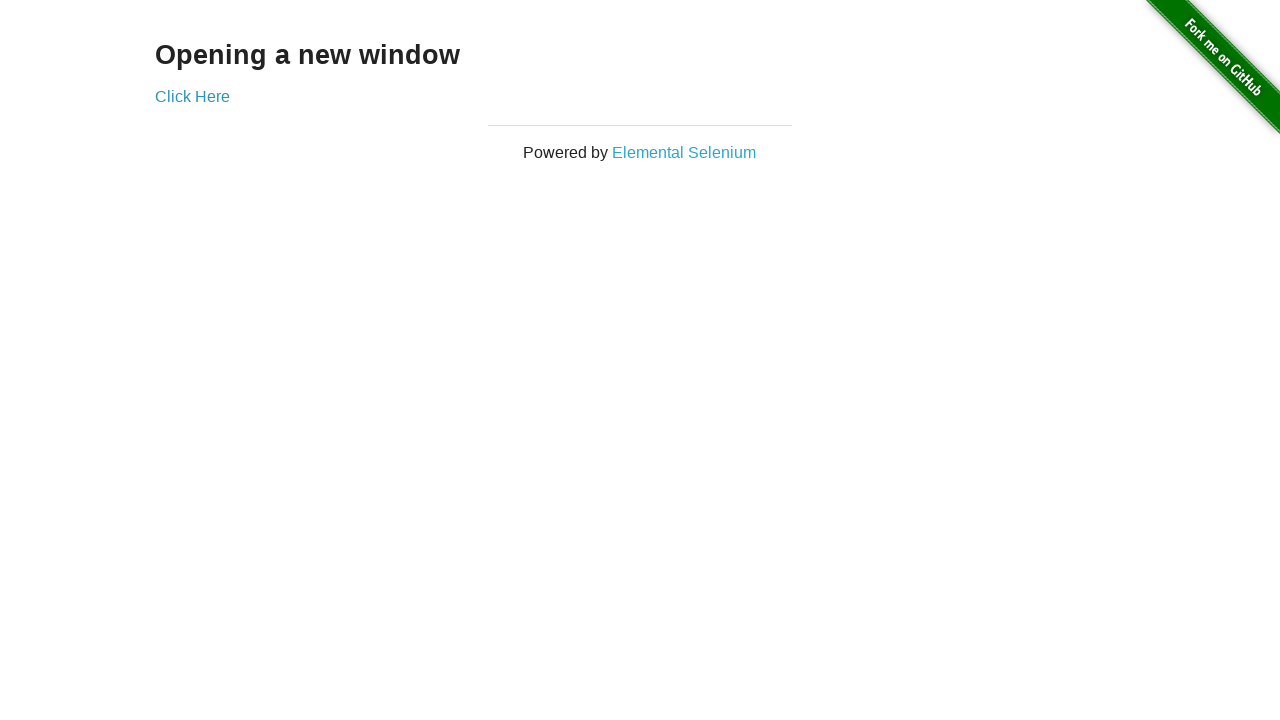

Retrieved text content from original window: 'Opening a new window'
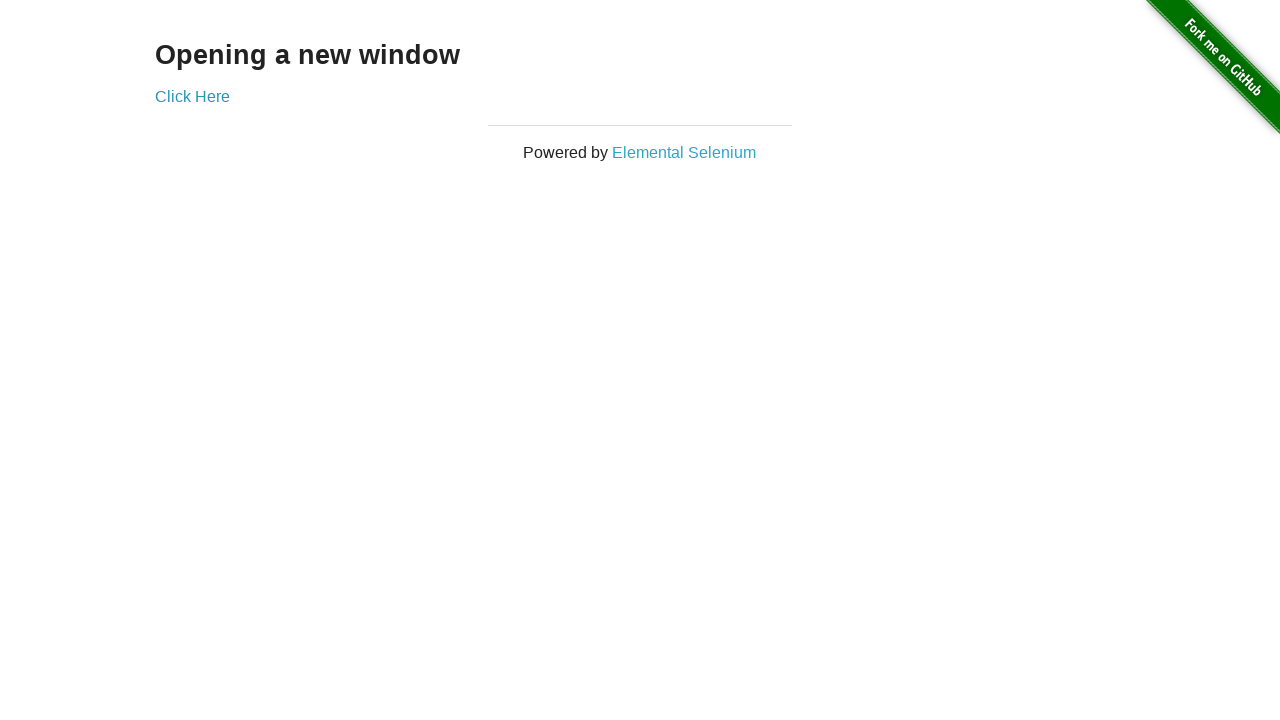

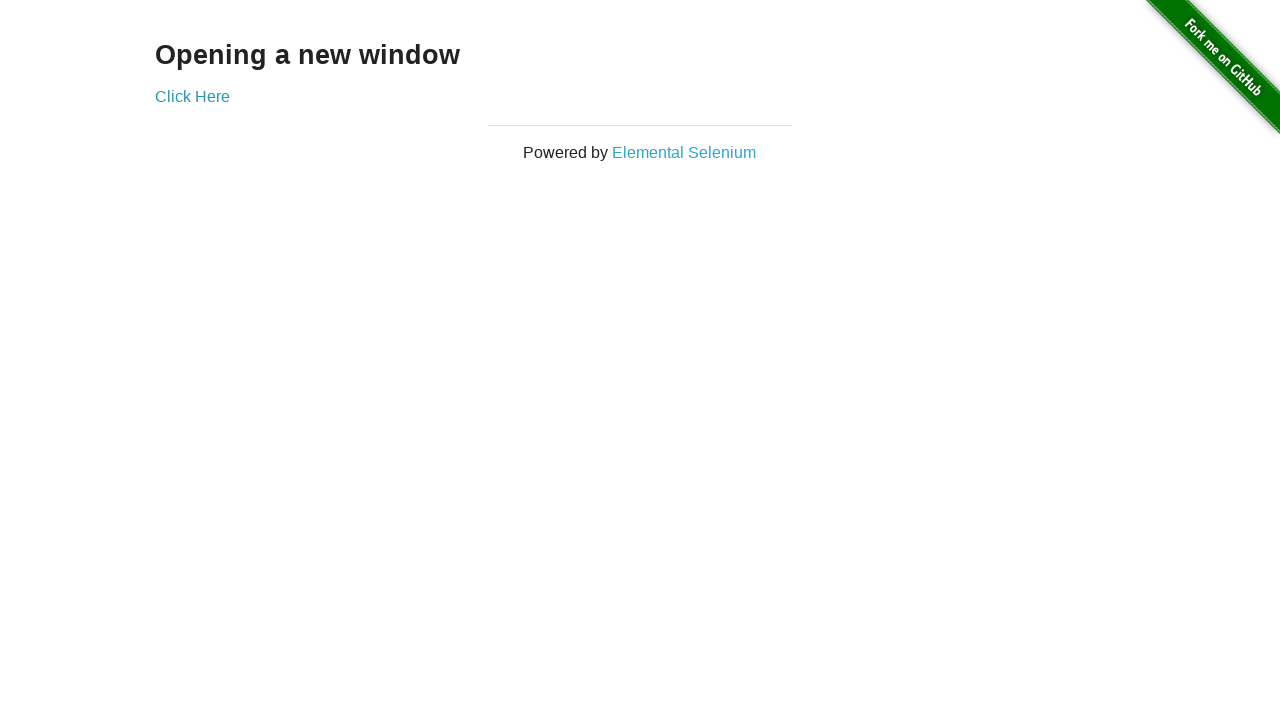